Tests the shop page sorting functionality by navigating to the shop section and selecting a different sort option from the dropdown menu.

Starting URL: https://practice.automationtesting.in/

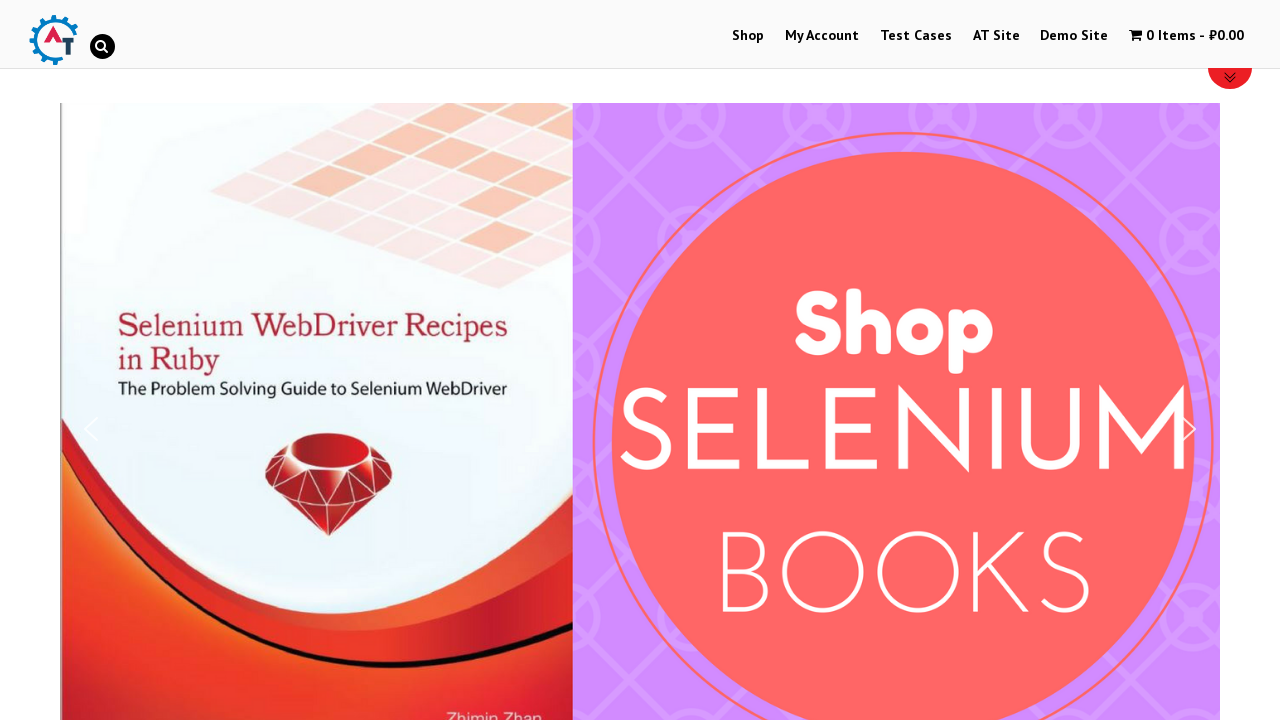

Clicked on Shop link to navigate to shop page at (748, 36) on text=Shop
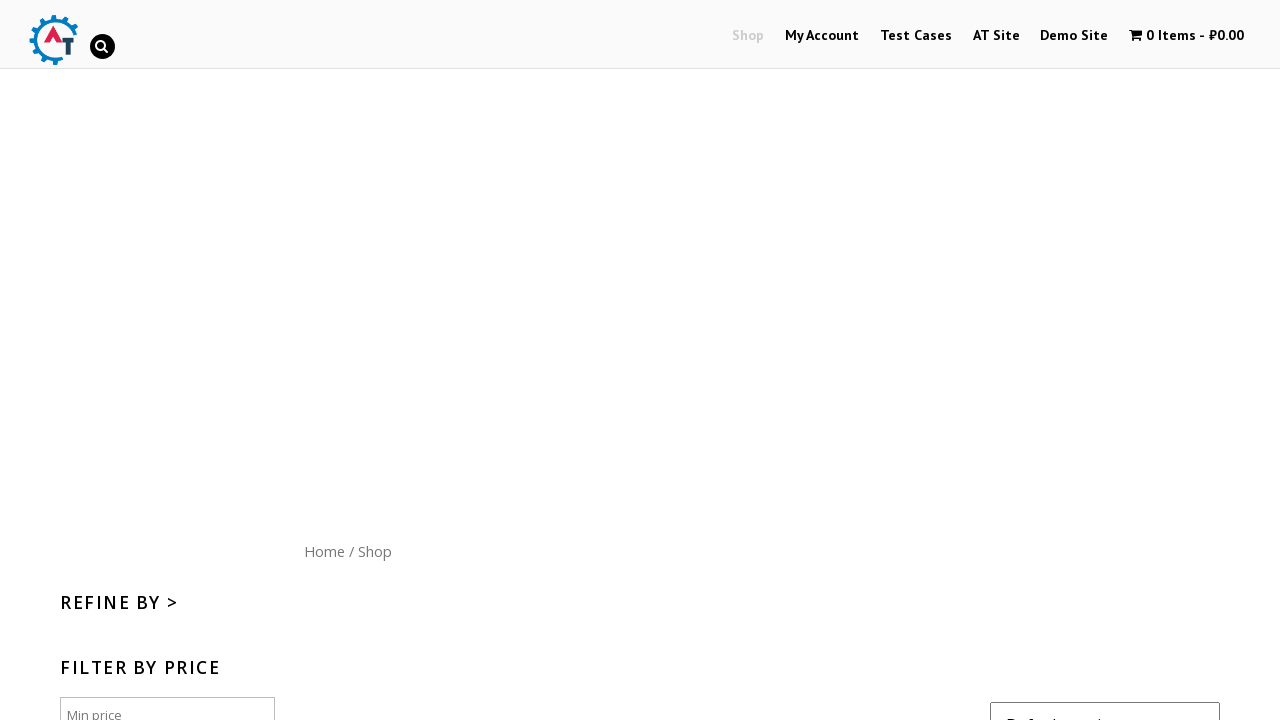

Shop page loaded and sort dropdown selector is visible
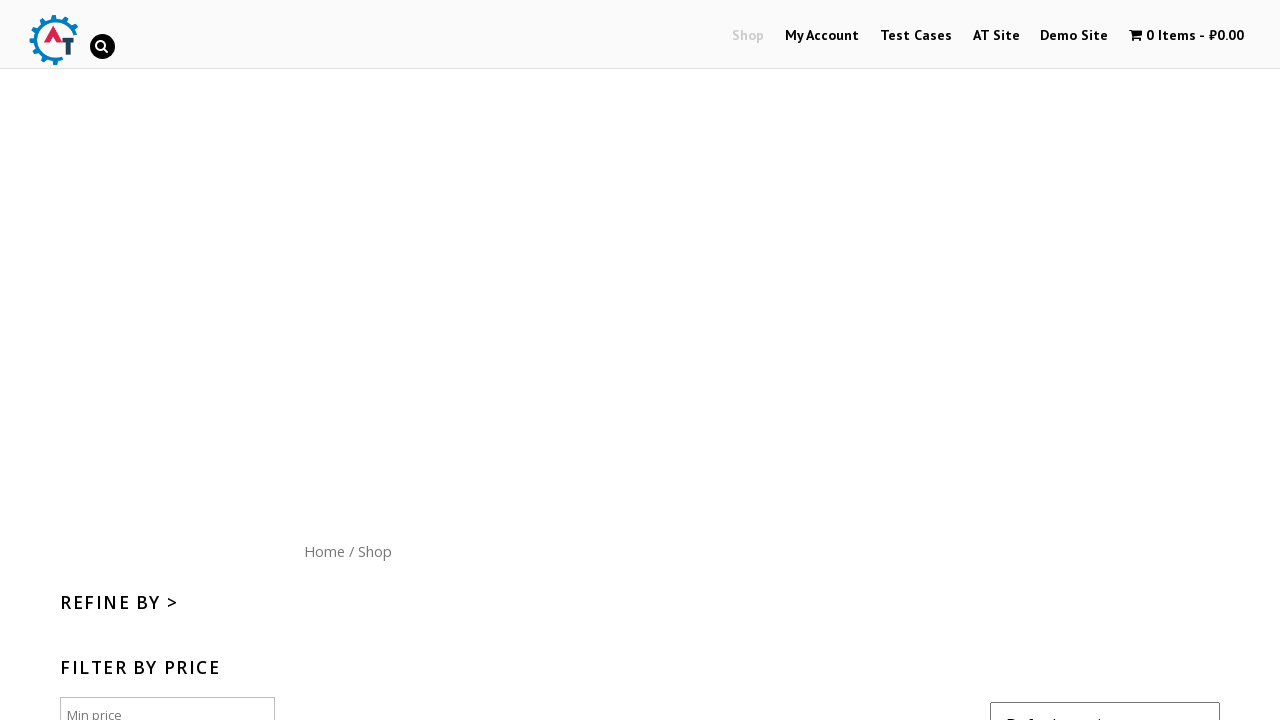

Selected 'Sort by popularity' option from dropdown (index 1) on .orderby
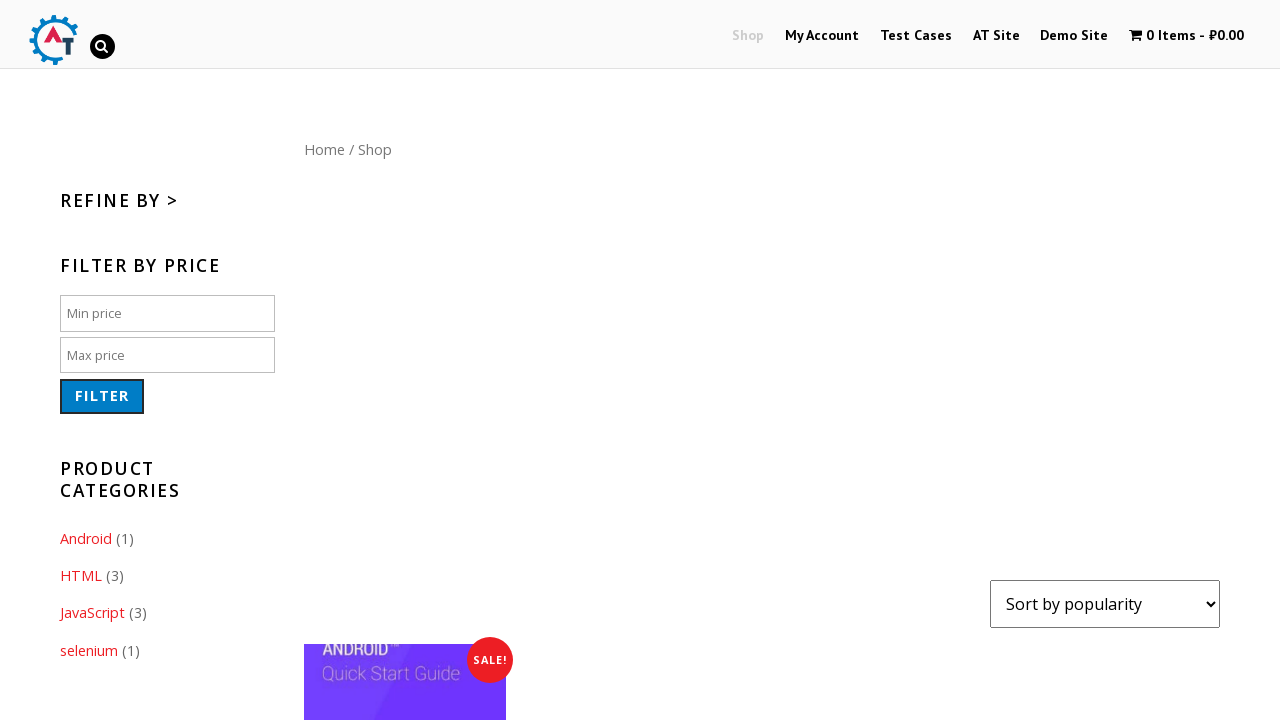

Page updated with new sorting - network idle state reached
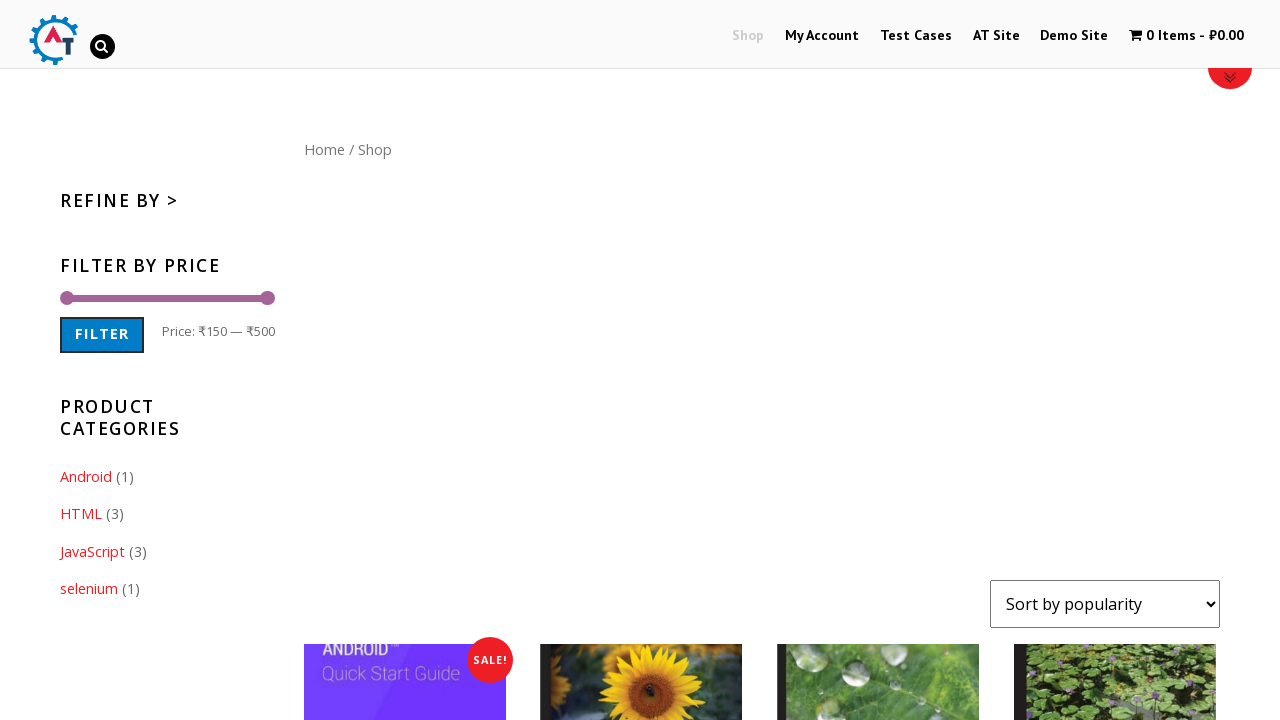

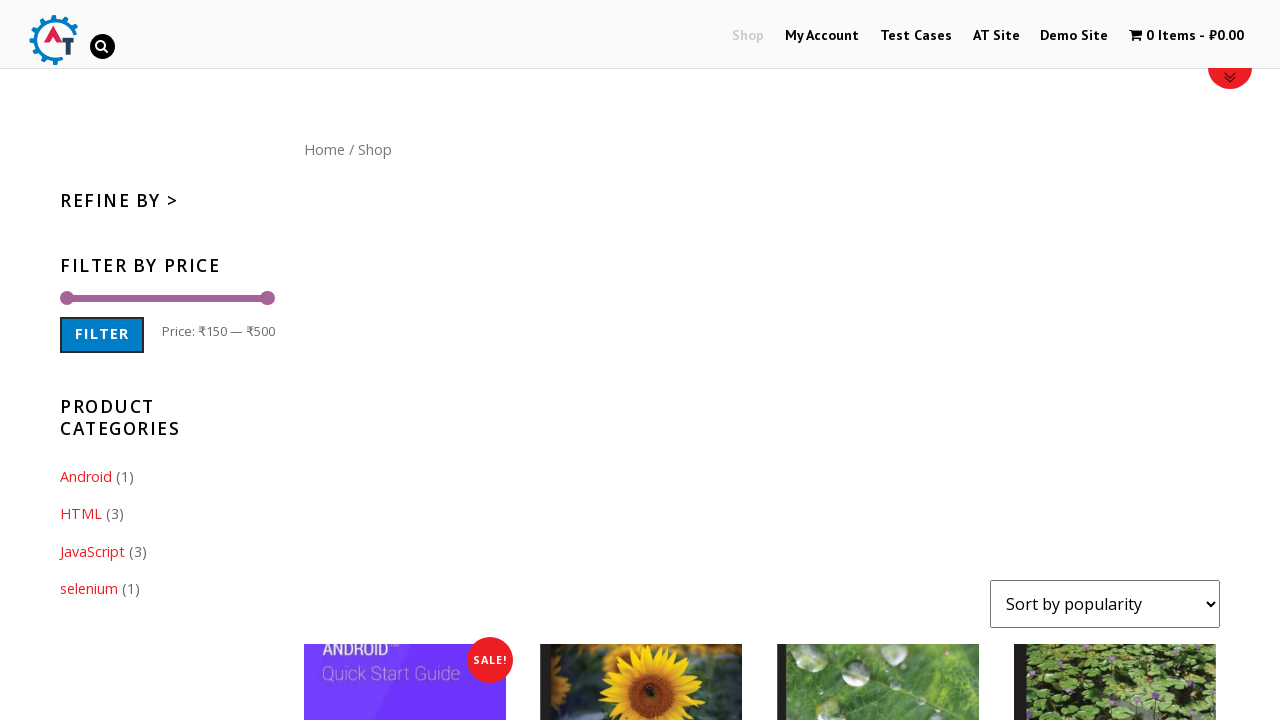